Tests link clicking and window handling by opening a new window

Starting URL: https://demoqa.com/links

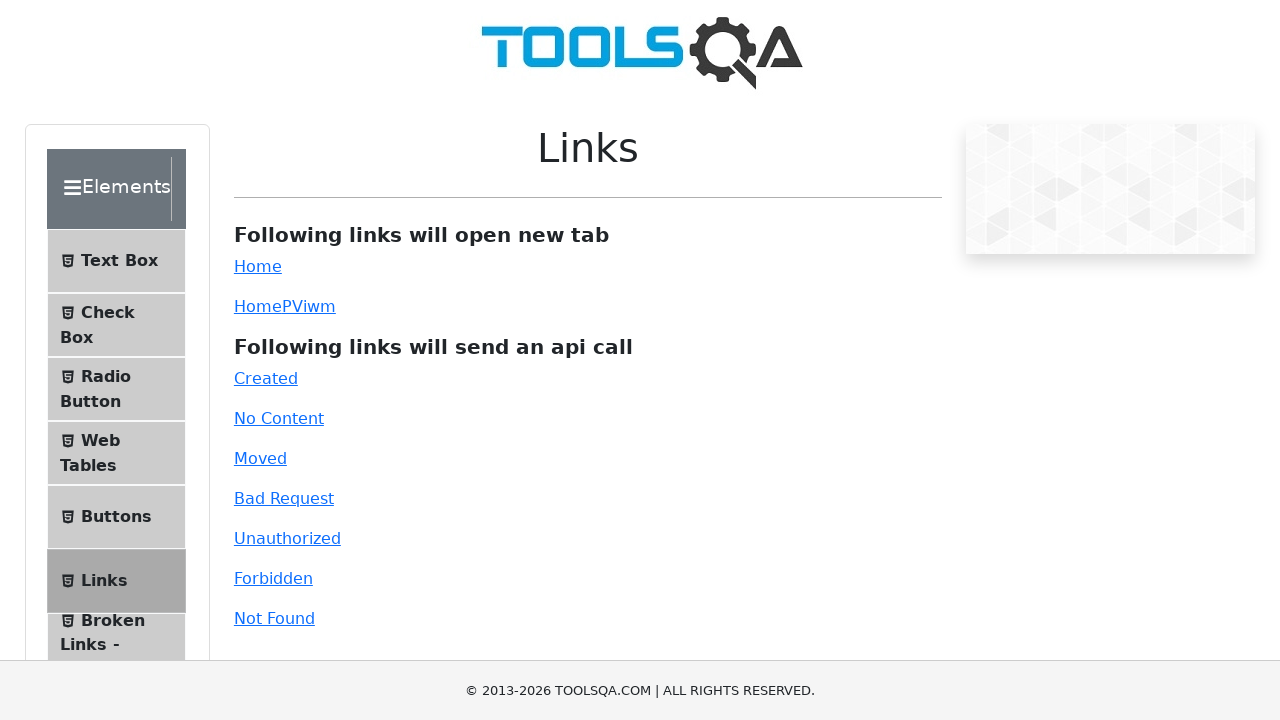

Clicked simpleLink to open new window at (258, 266) on a#simpleLink
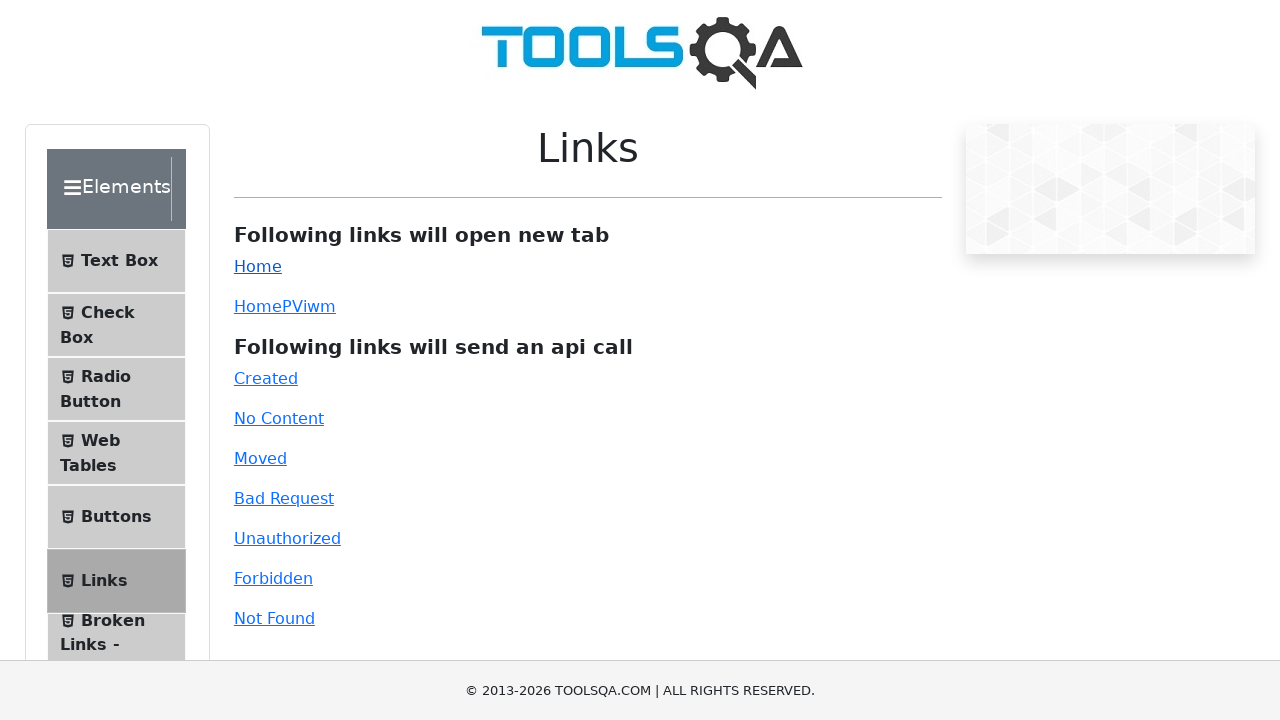

New page window opened and captured
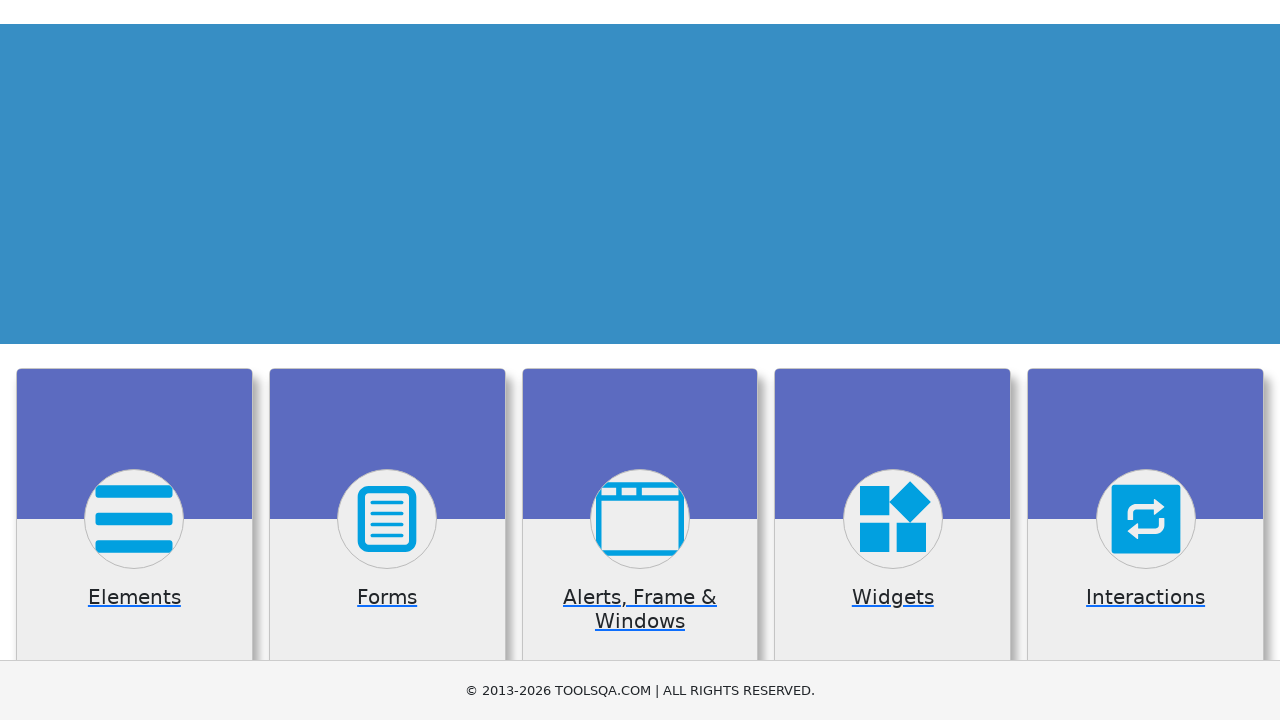

New page fully loaded
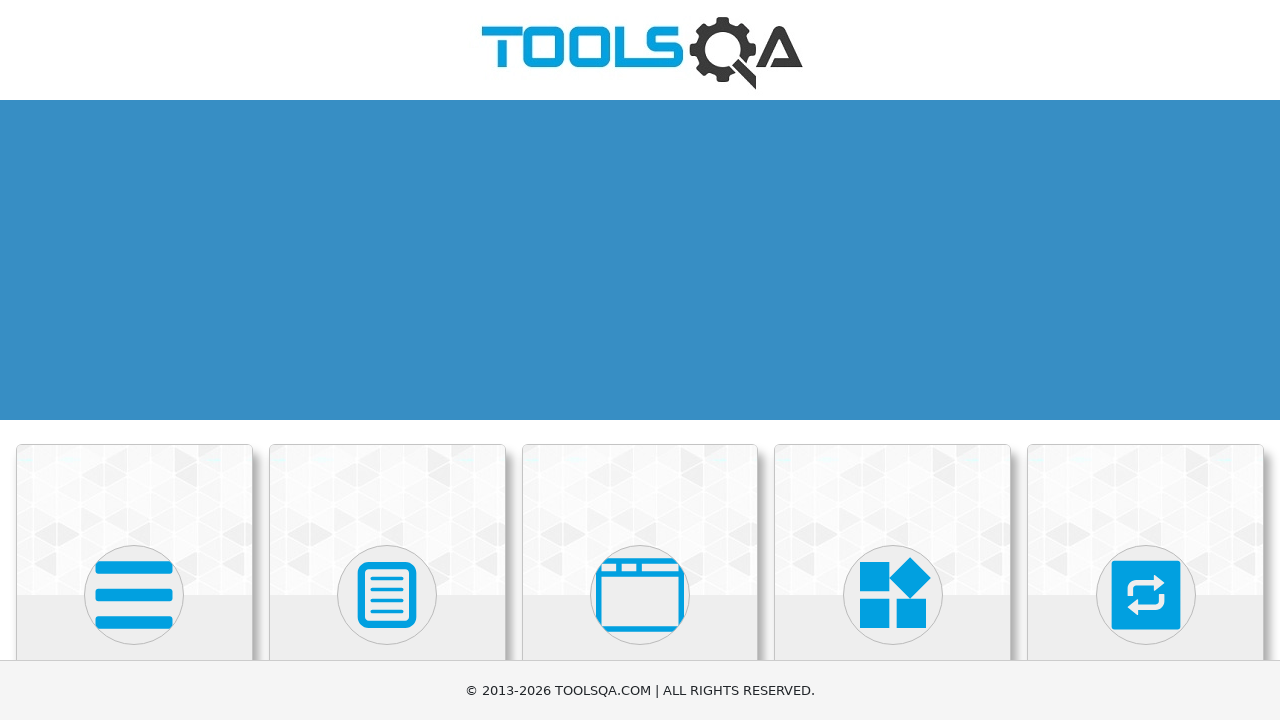

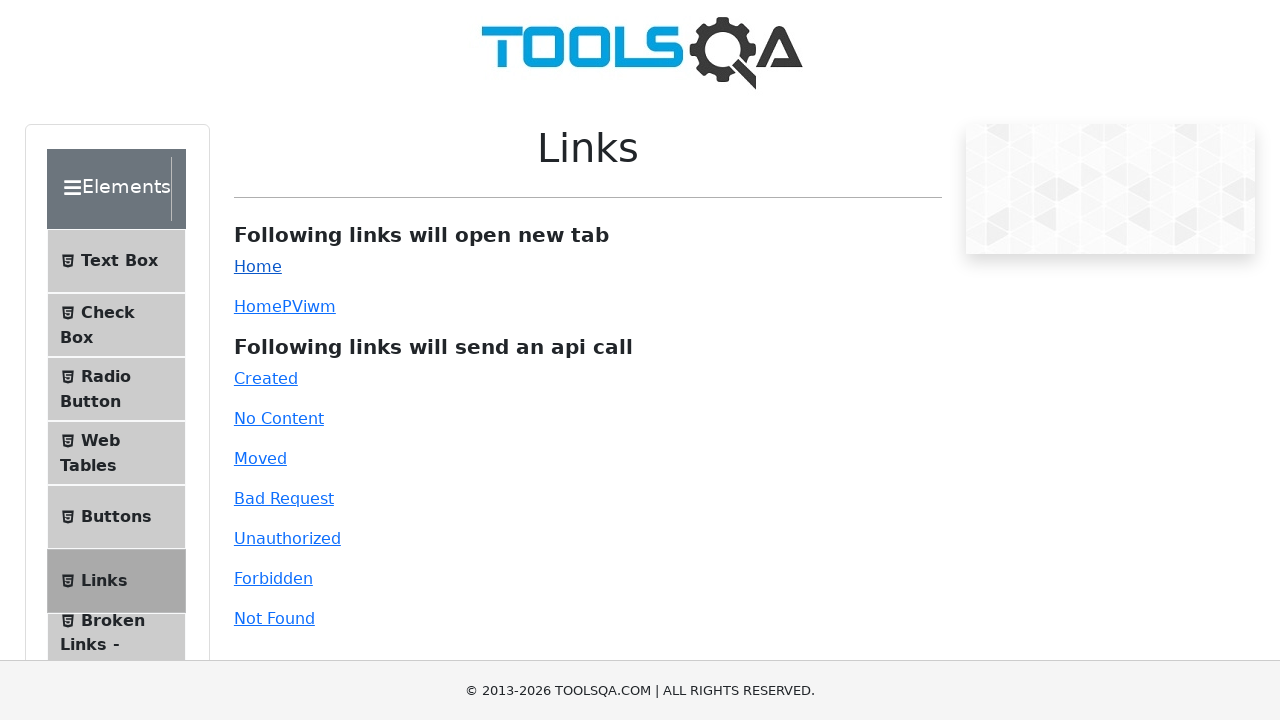